Launches the Skoda India website and verifies the page loads successfully by waiting for the page to be ready.

Starting URL: https://www.skoda-auto.co.in/

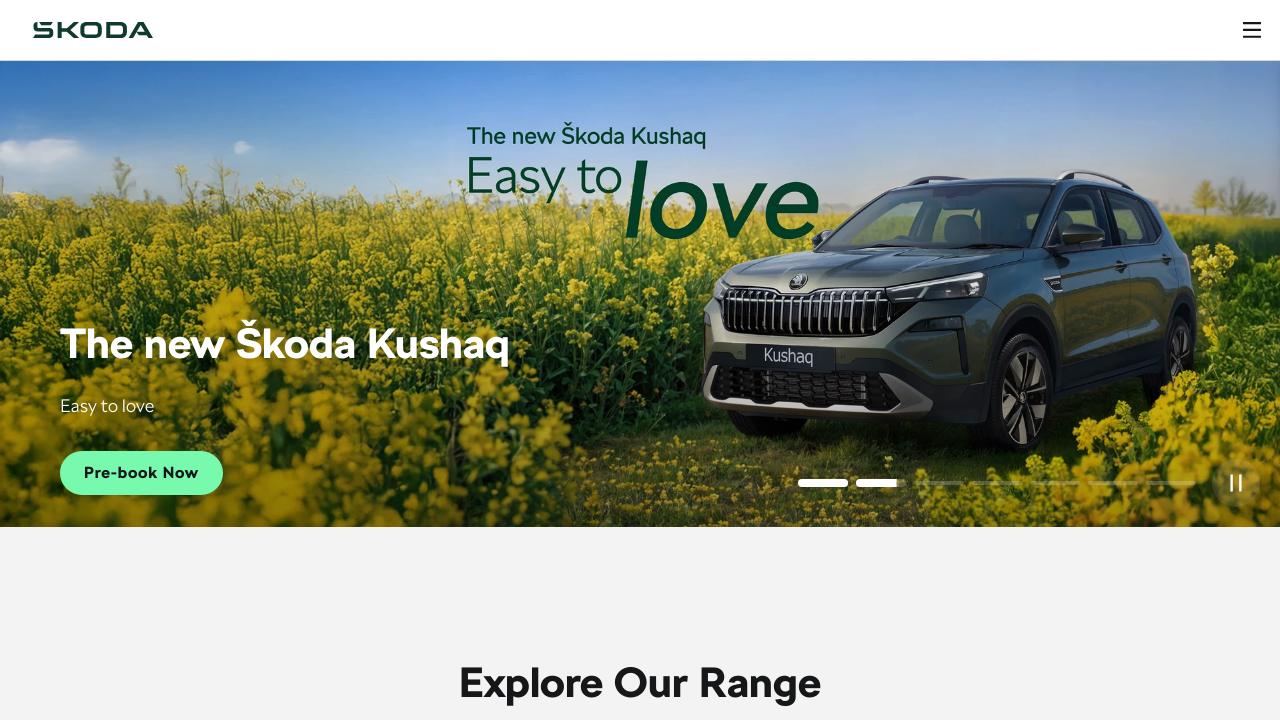

Page DOM content loaded
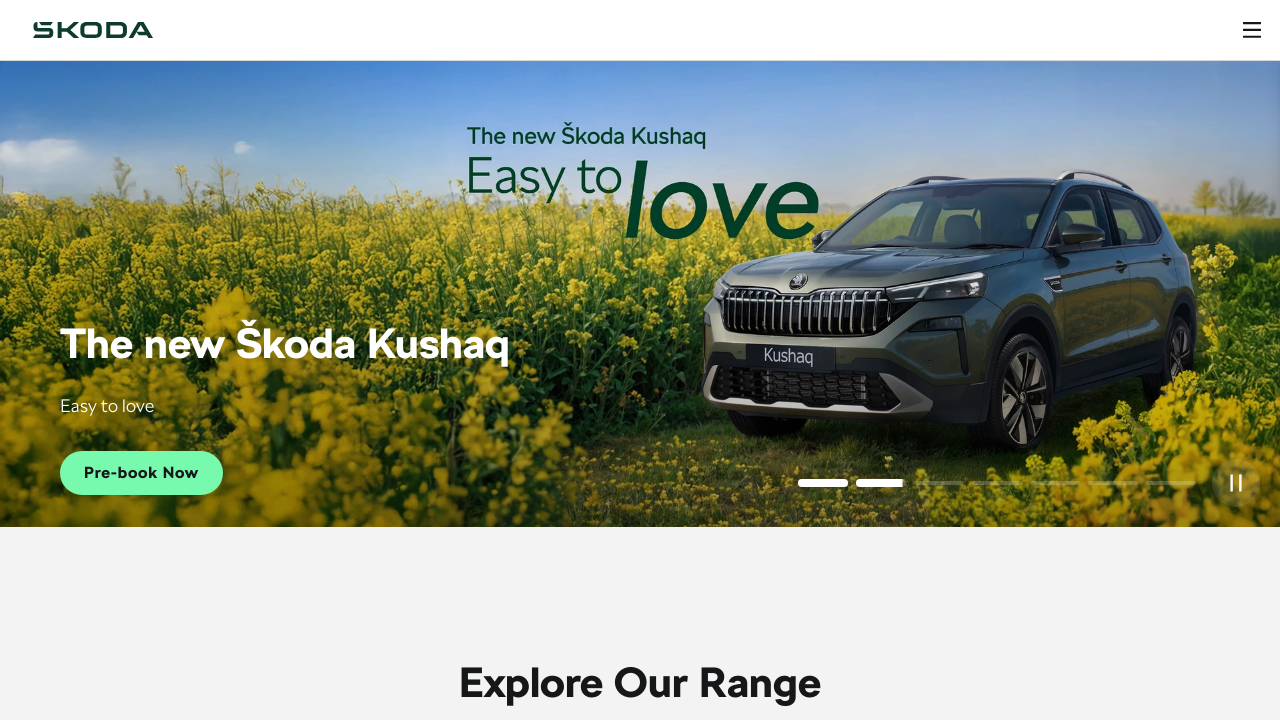

Body element is present on page, page ready verified
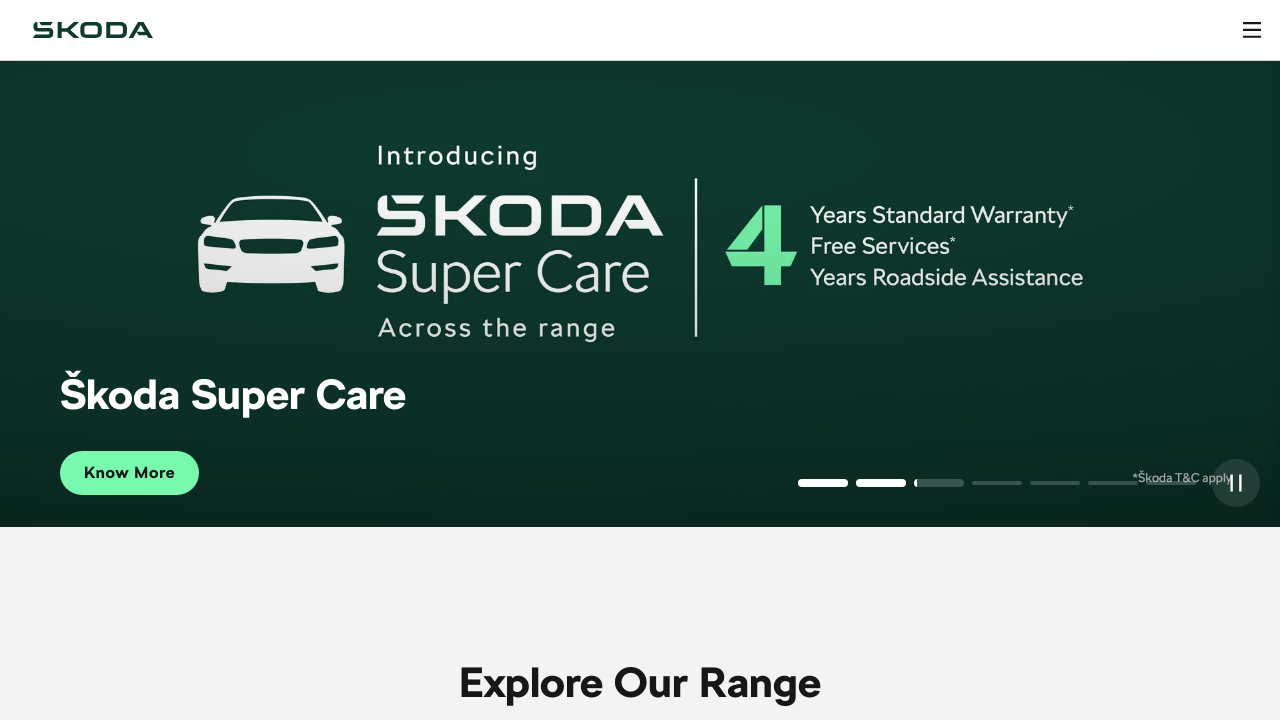

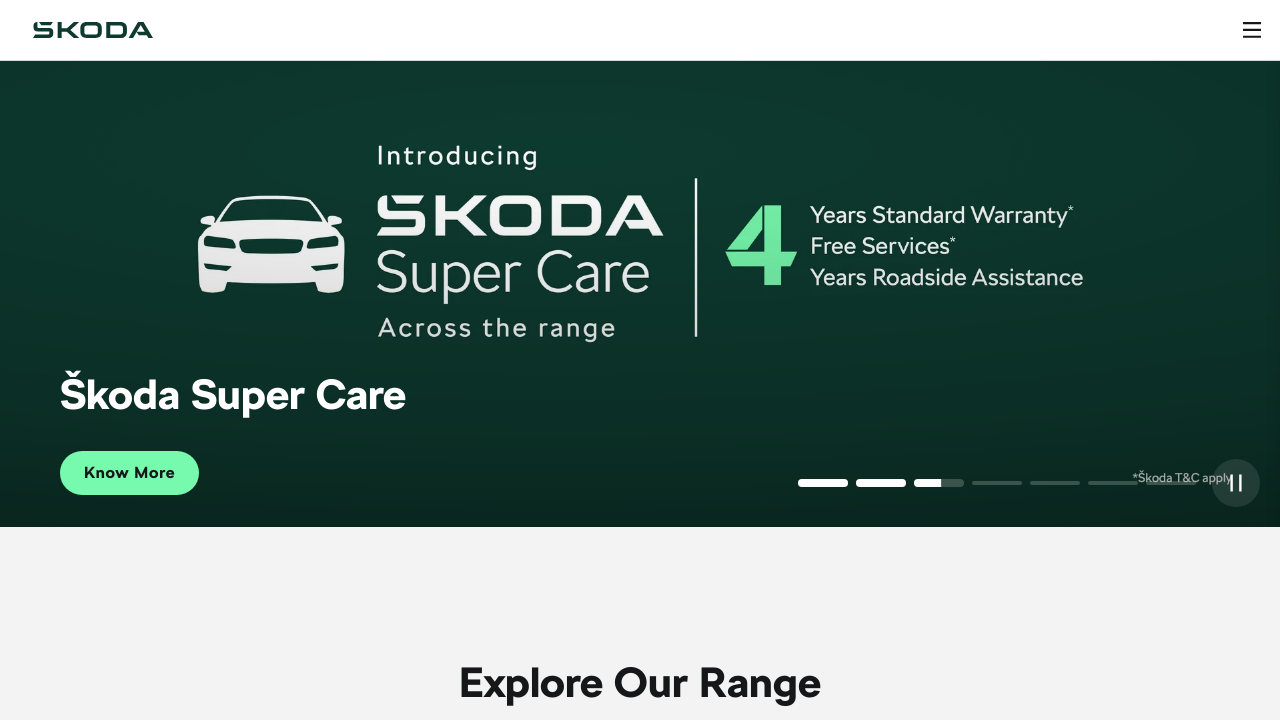